Tests sorting the Email column in ascending order by clicking the column header and verifying the email values are sorted alphabetically.

Starting URL: http://the-internet.herokuapp.com/tables

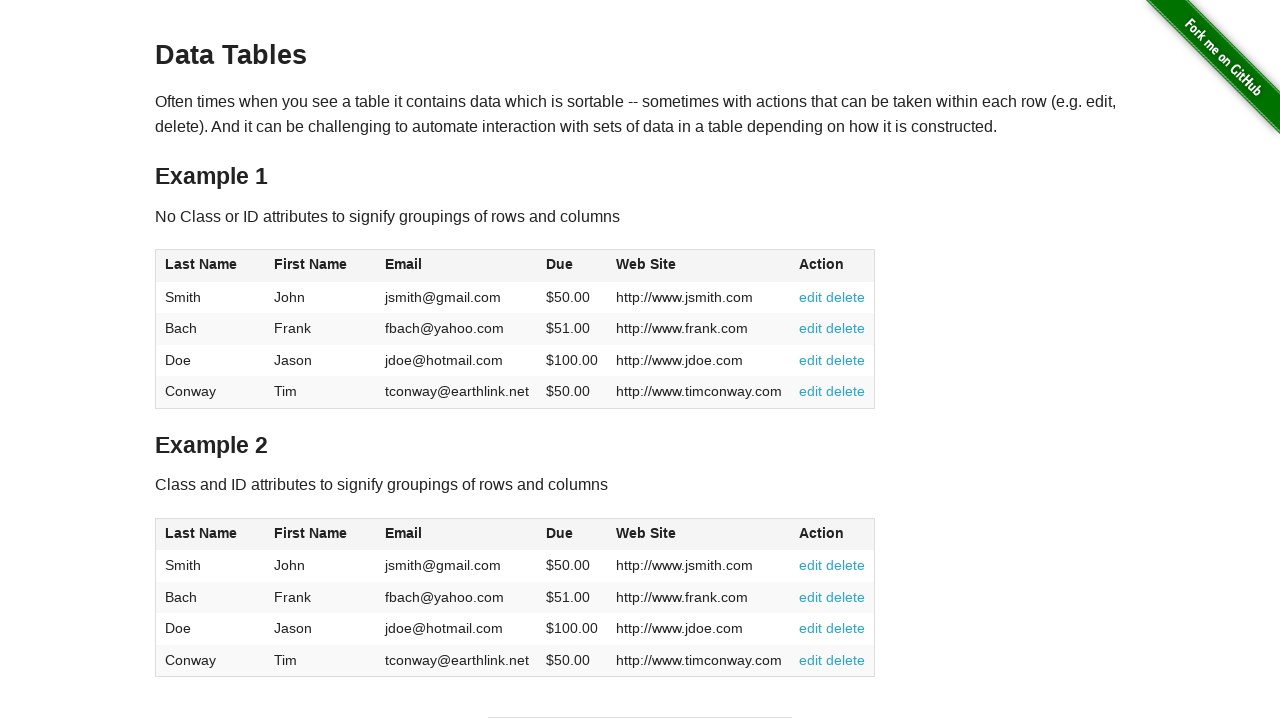

Clicked Email column header to sort at (457, 266) on #table1 thead tr th:nth-of-type(3)
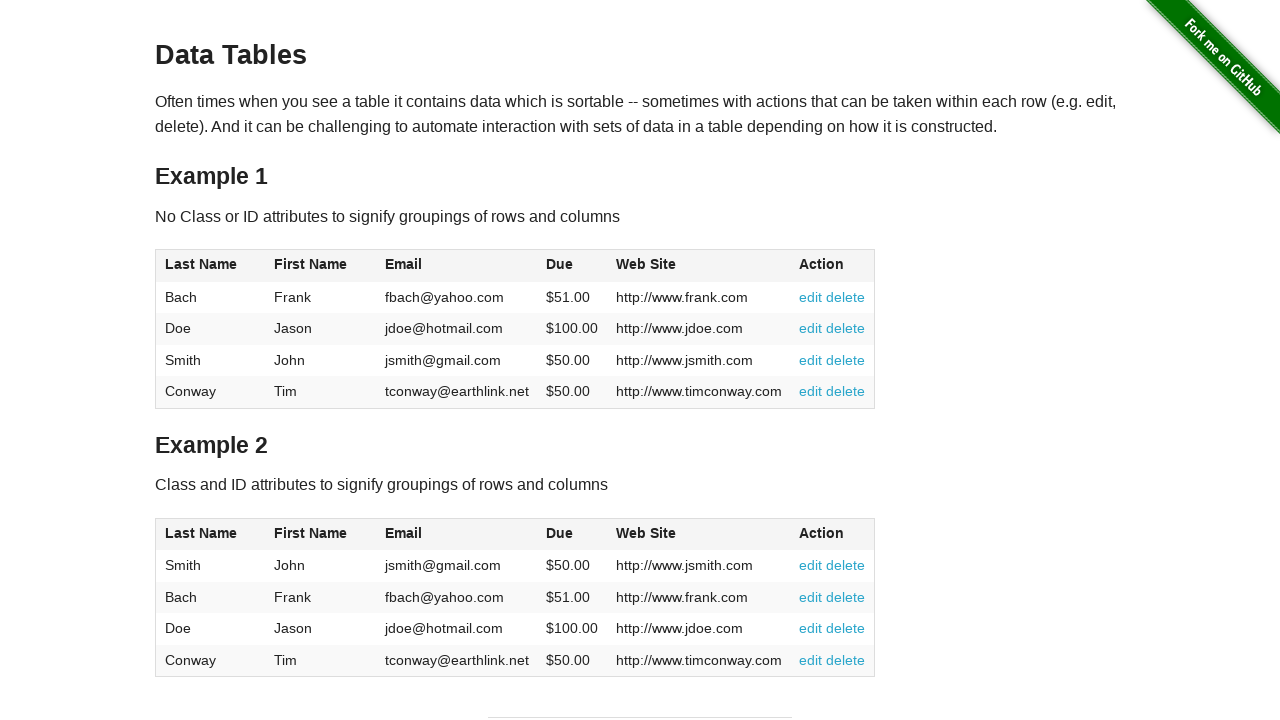

Email column values loaded
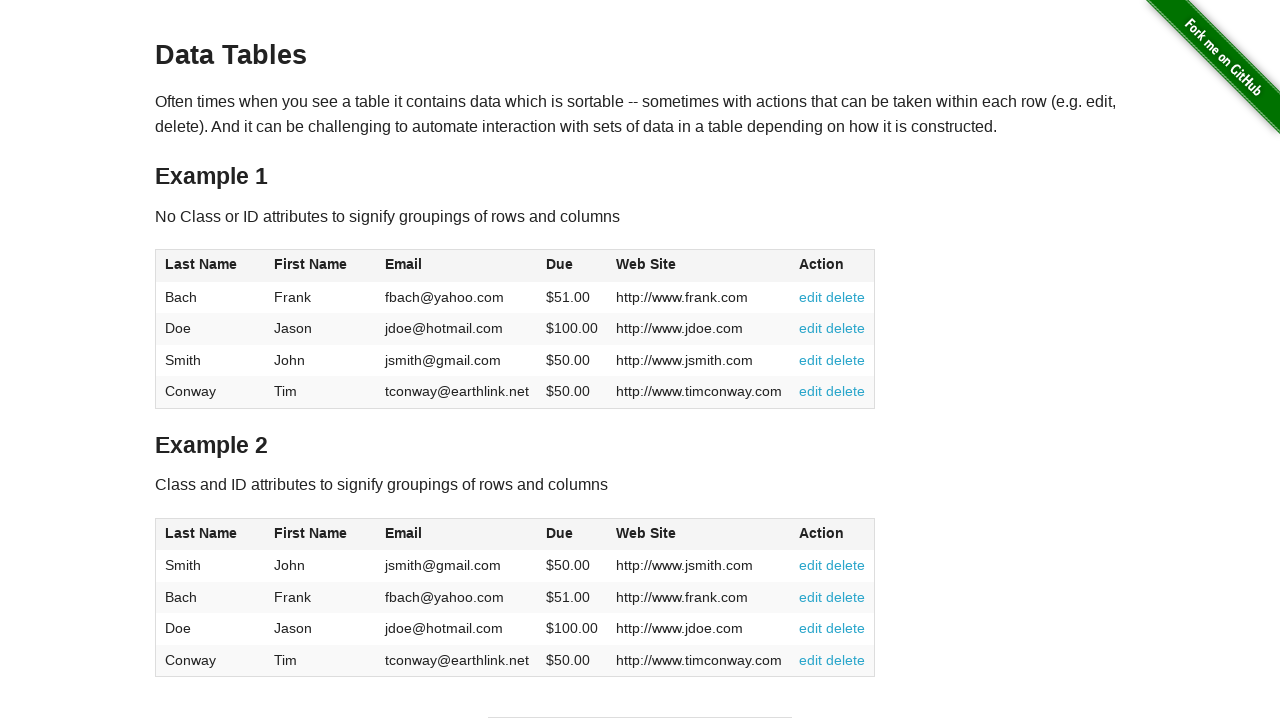

Retrieved all email values from the Email column
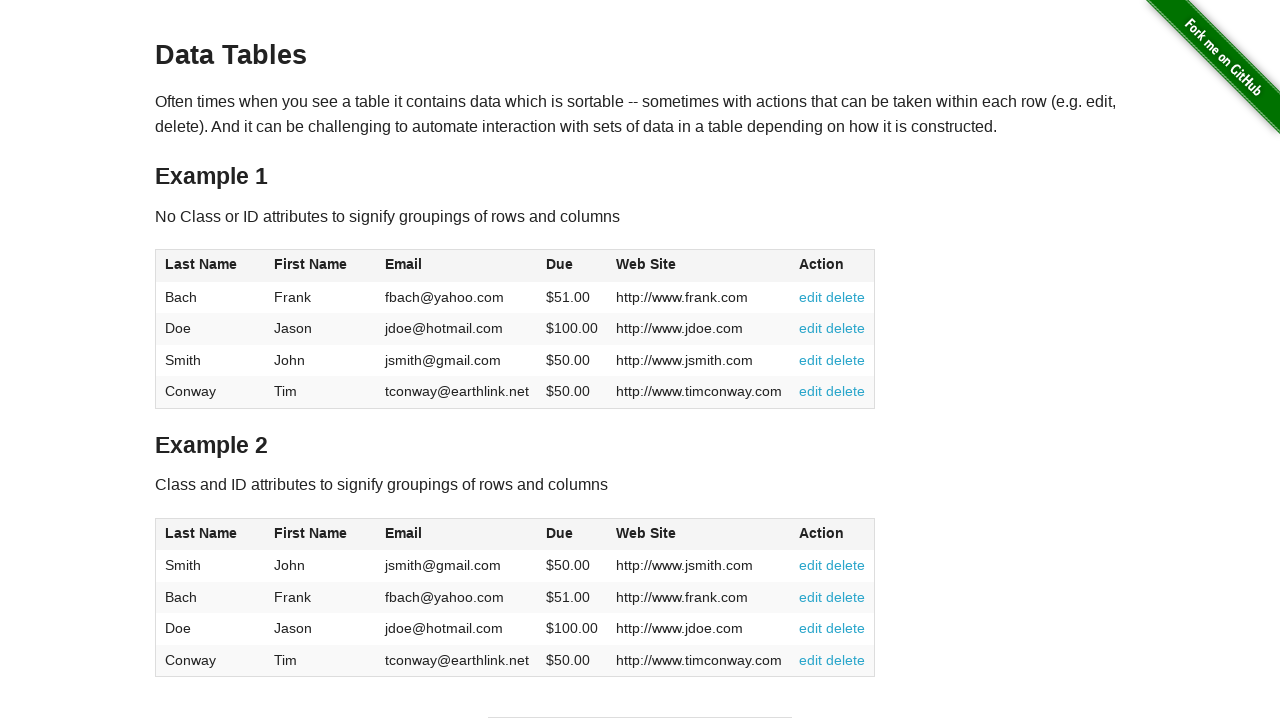

Extracted 4 email addresses from the column
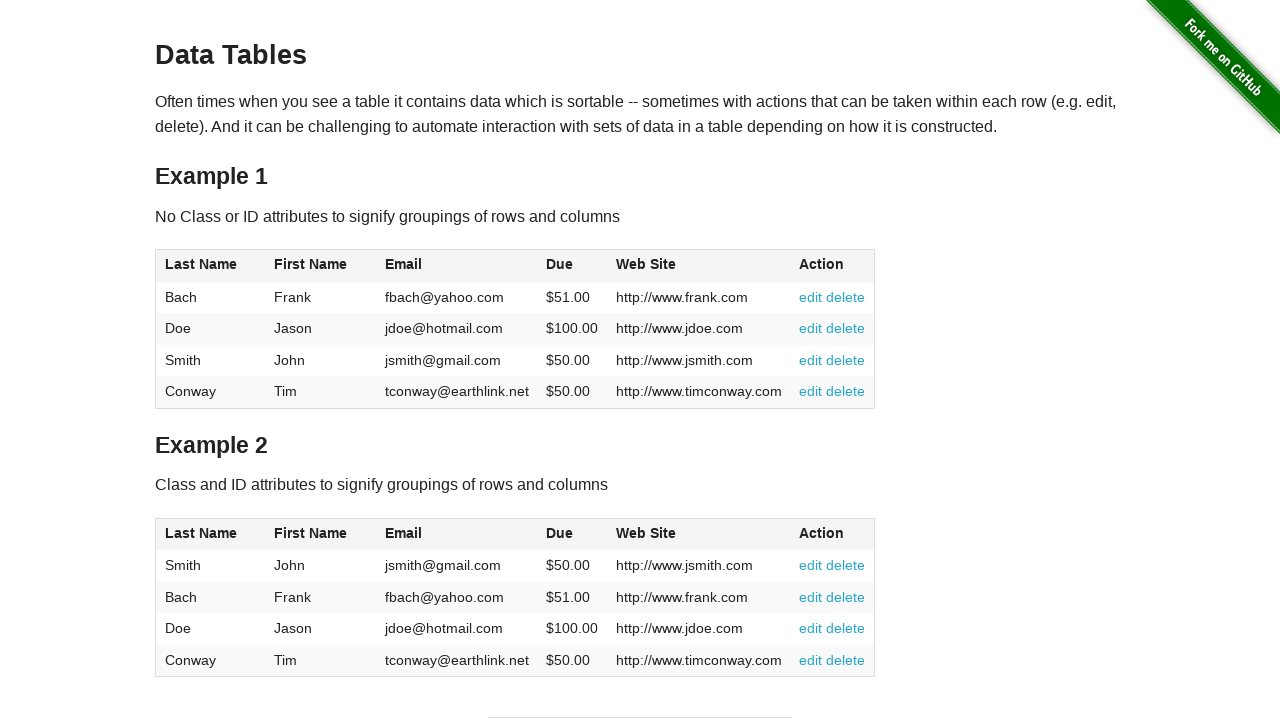

Verified emails are sorted in ascending alphabetical order
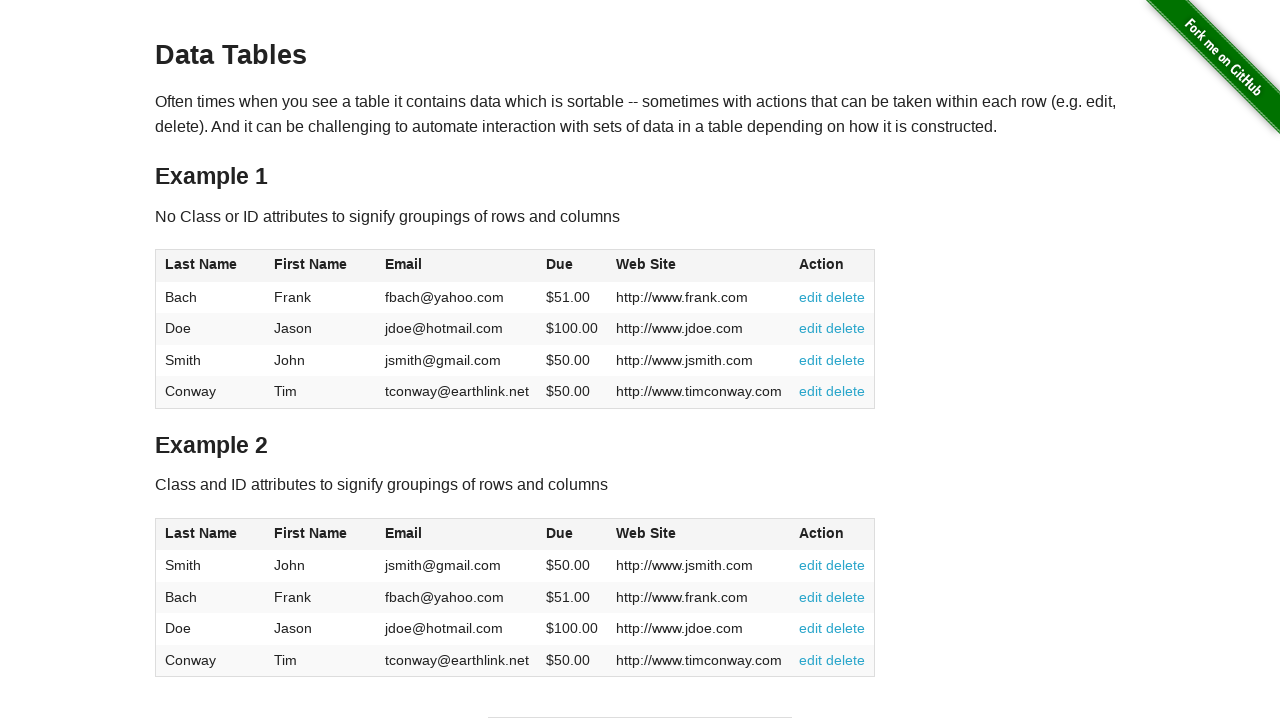

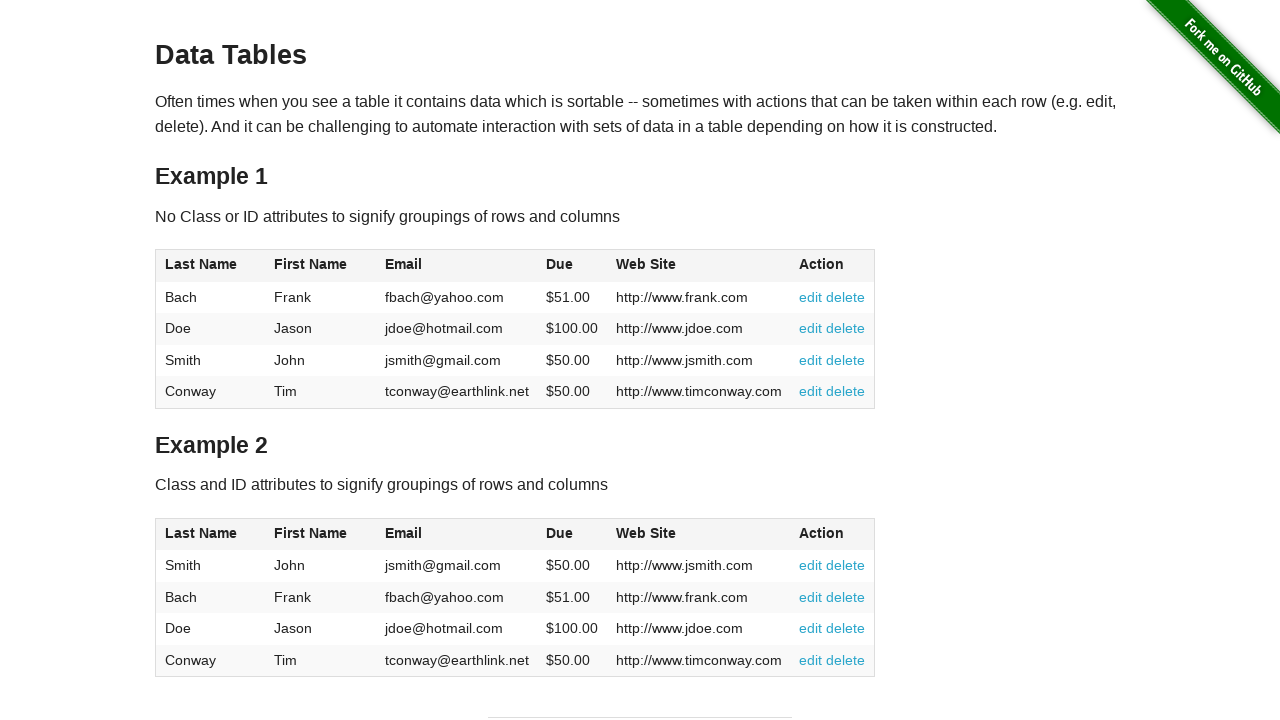